Tests multi-window handling by clicking a link that opens a new window, switching to the new window to verify its content says "New Window", then closing it and switching back to the original window to verify the link is still displayed.

Starting URL: https://the-internet.herokuapp.com/windows

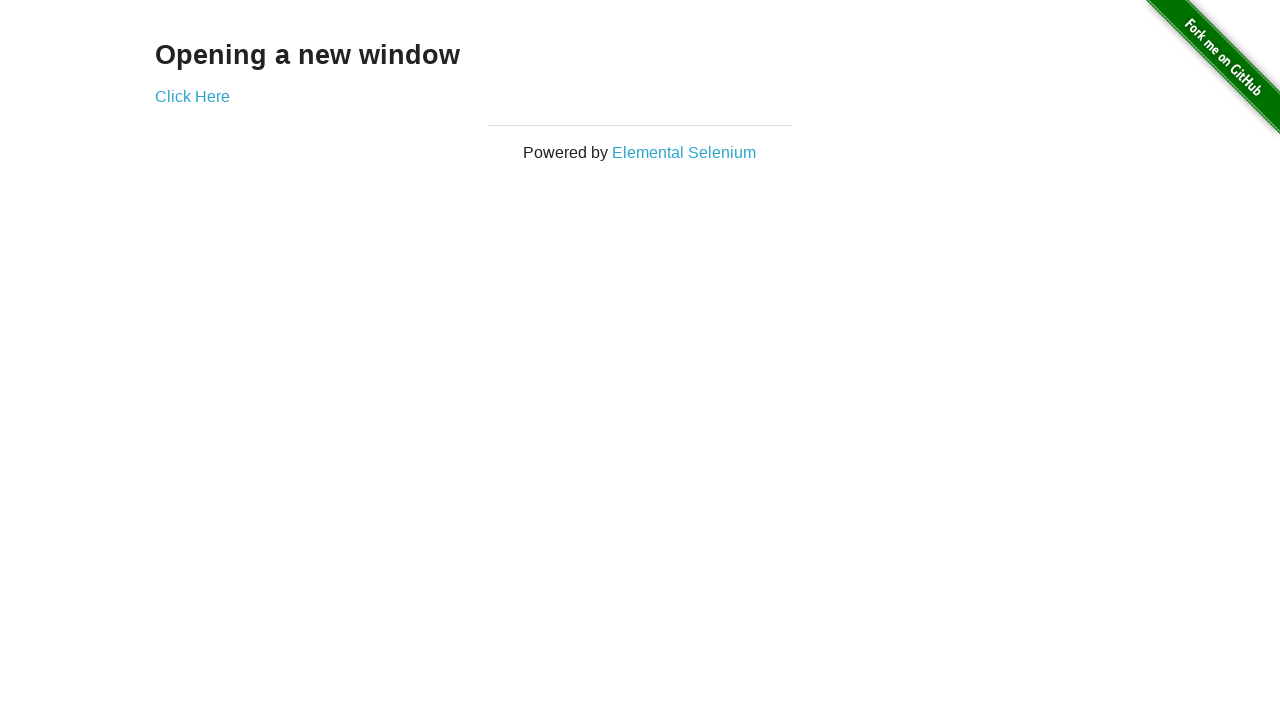

Clicked link to open new window at (192, 96) on div.example a
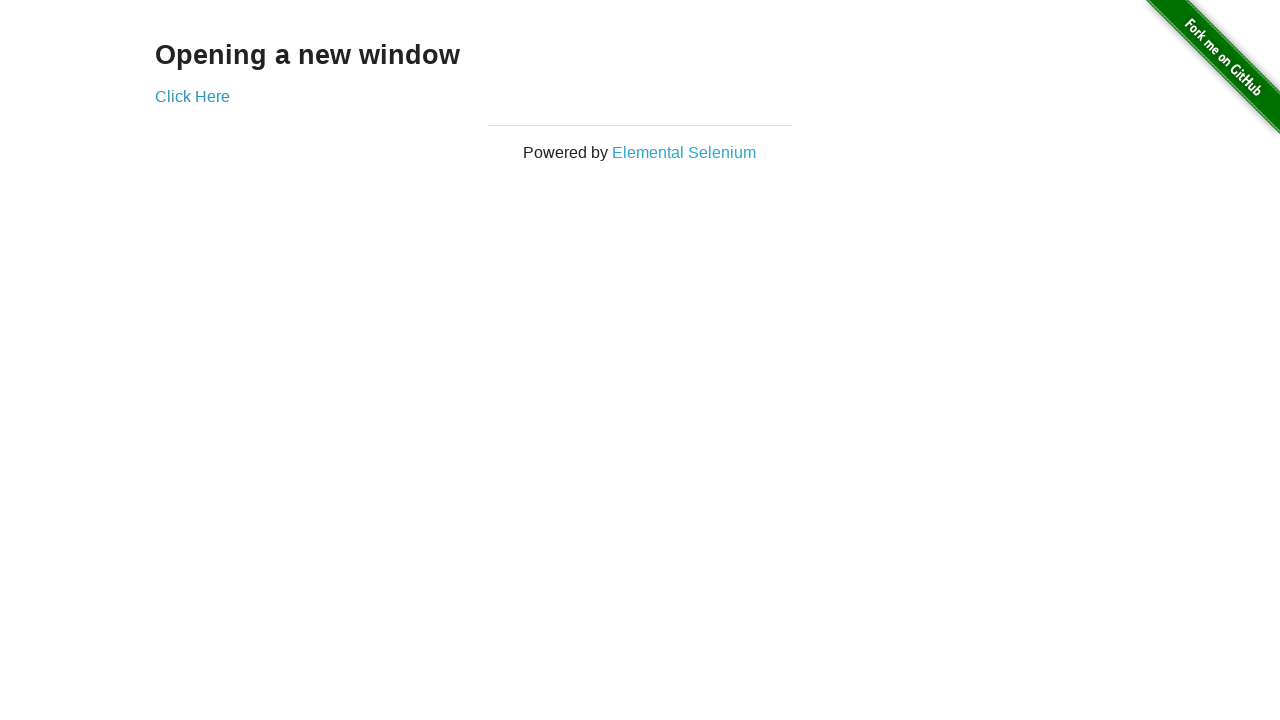

New window opened and captured
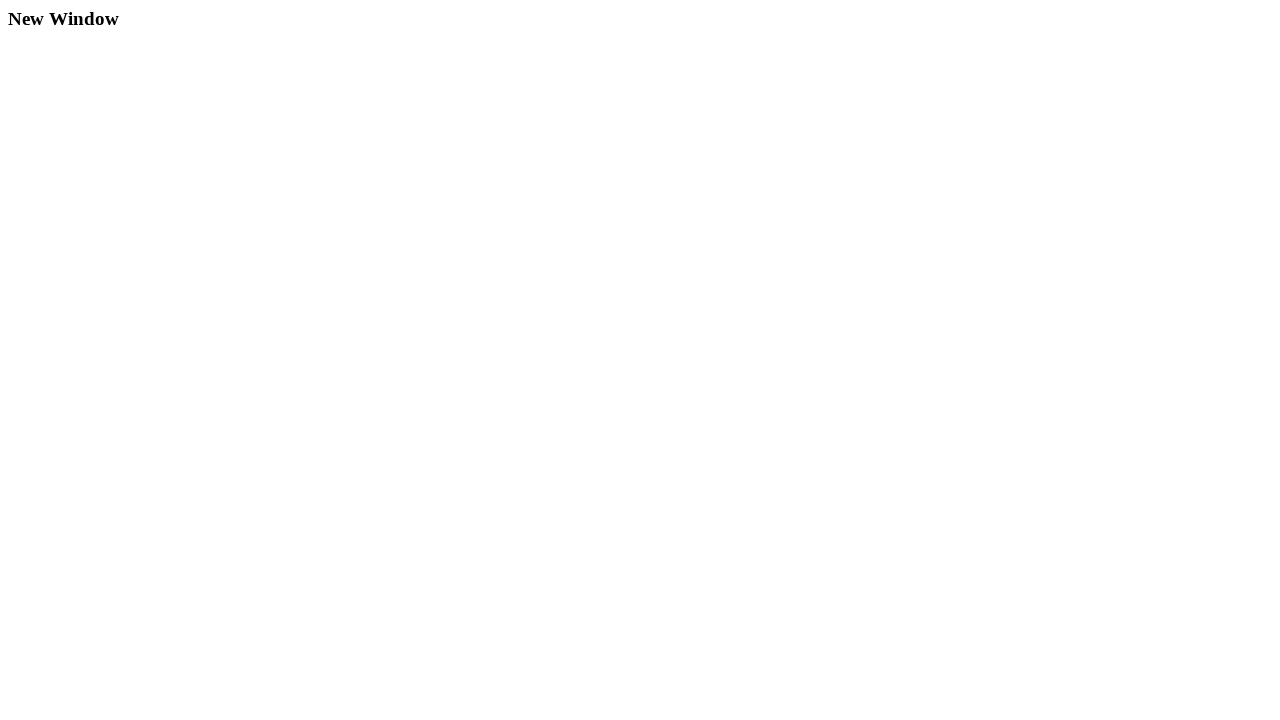

New window page loaded
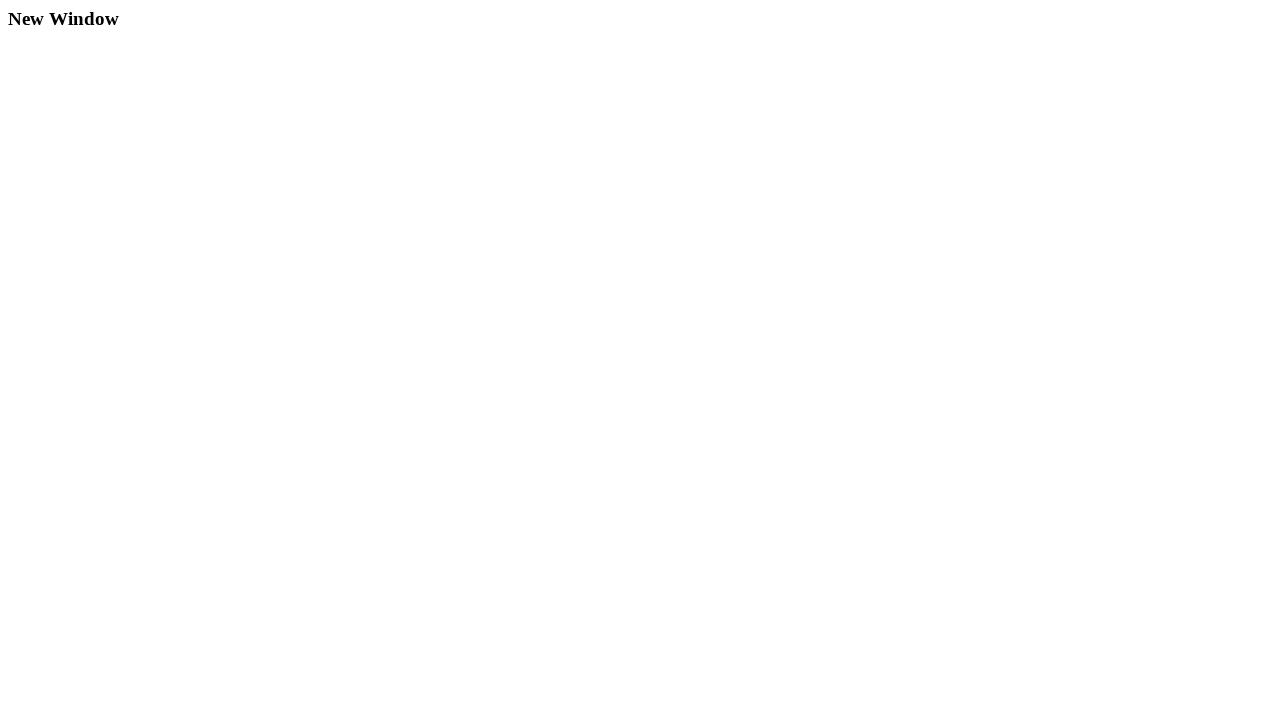

Retrieved heading text: 'New Window'
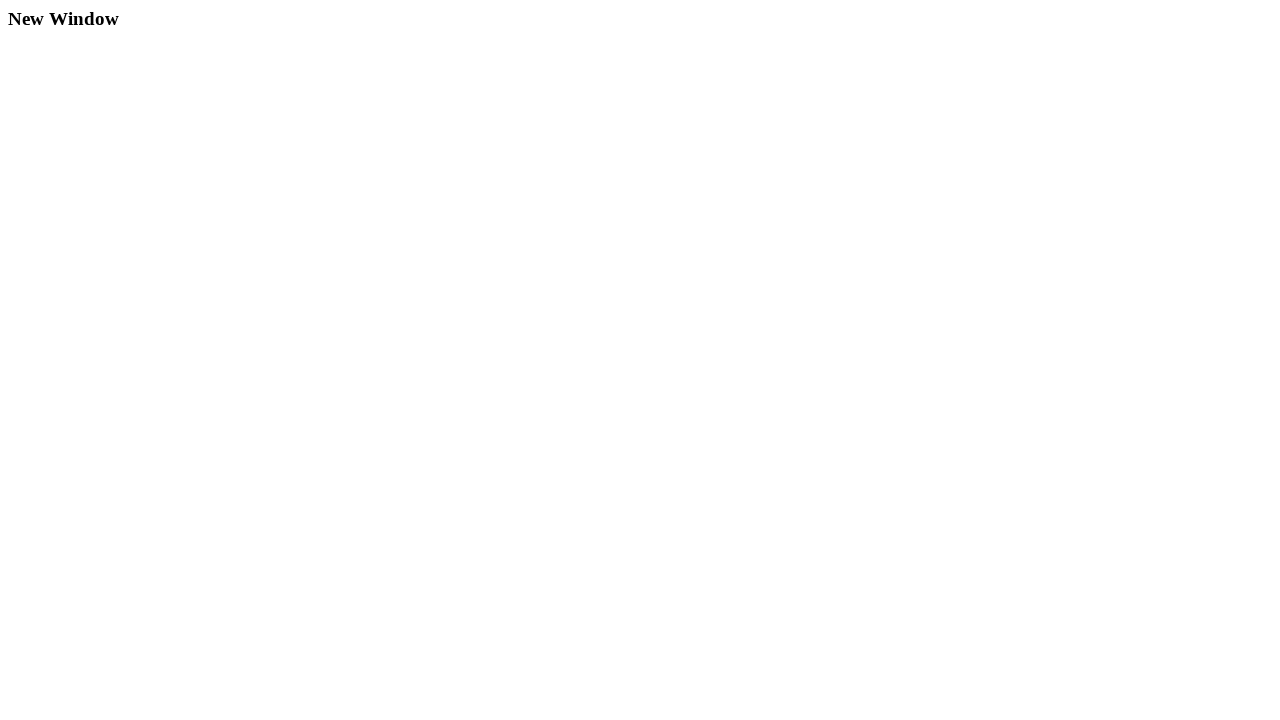

Verified heading text is 'New Window'
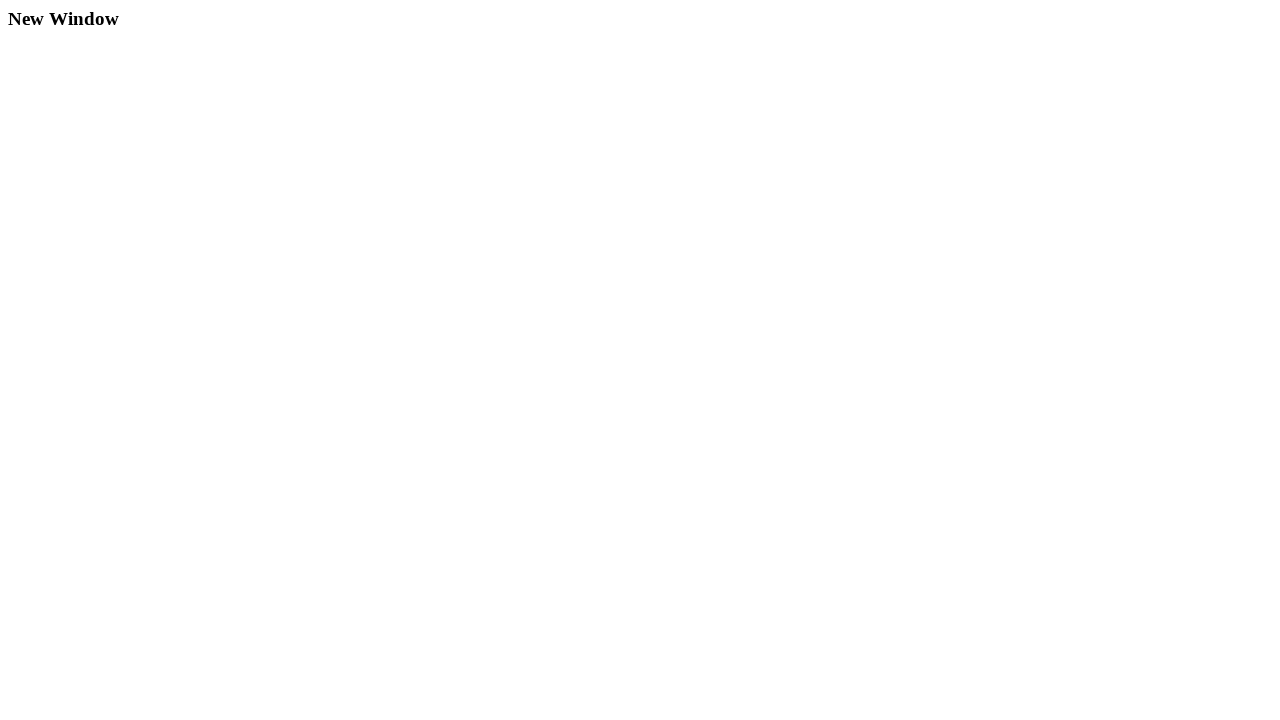

Closed the new window
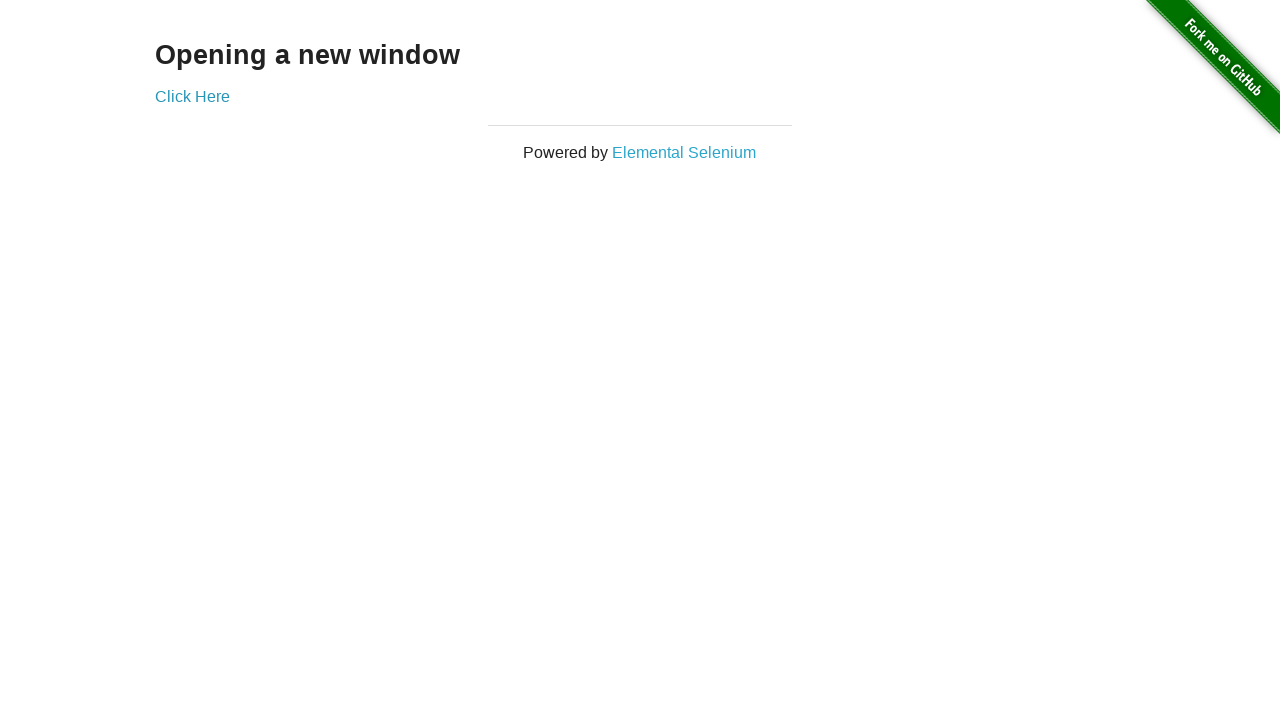

Verified link is still visible on original window
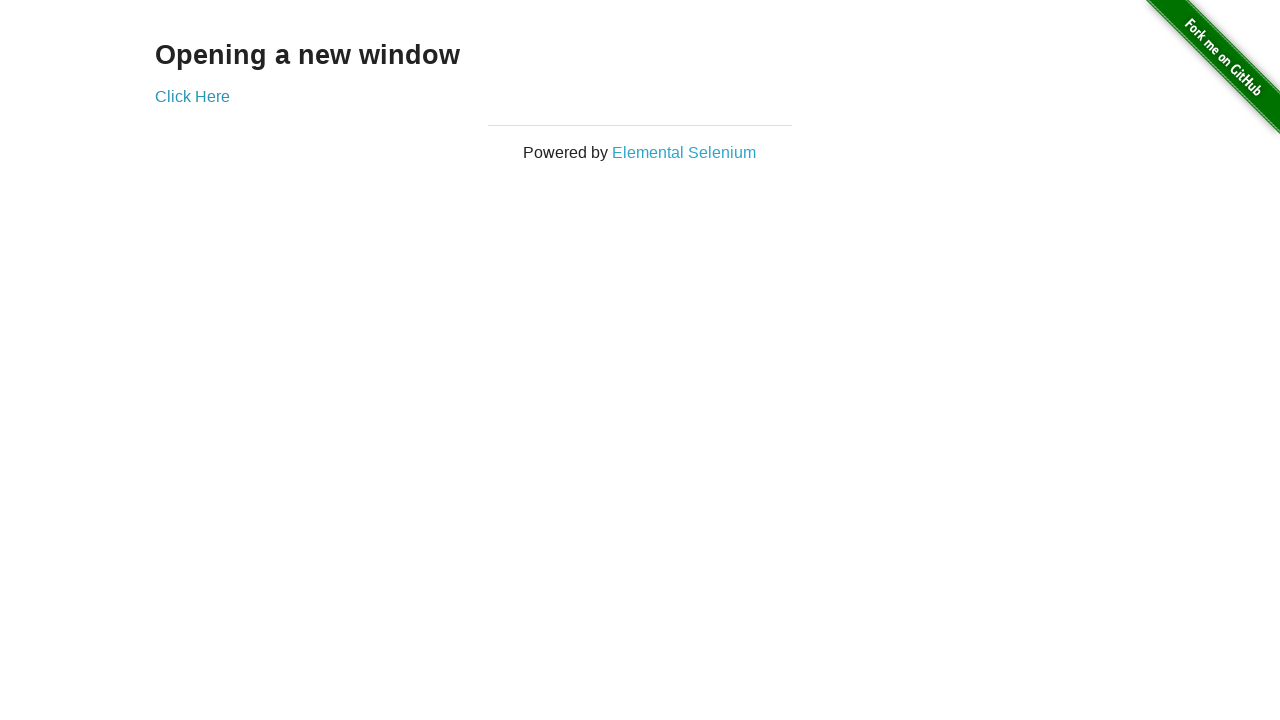

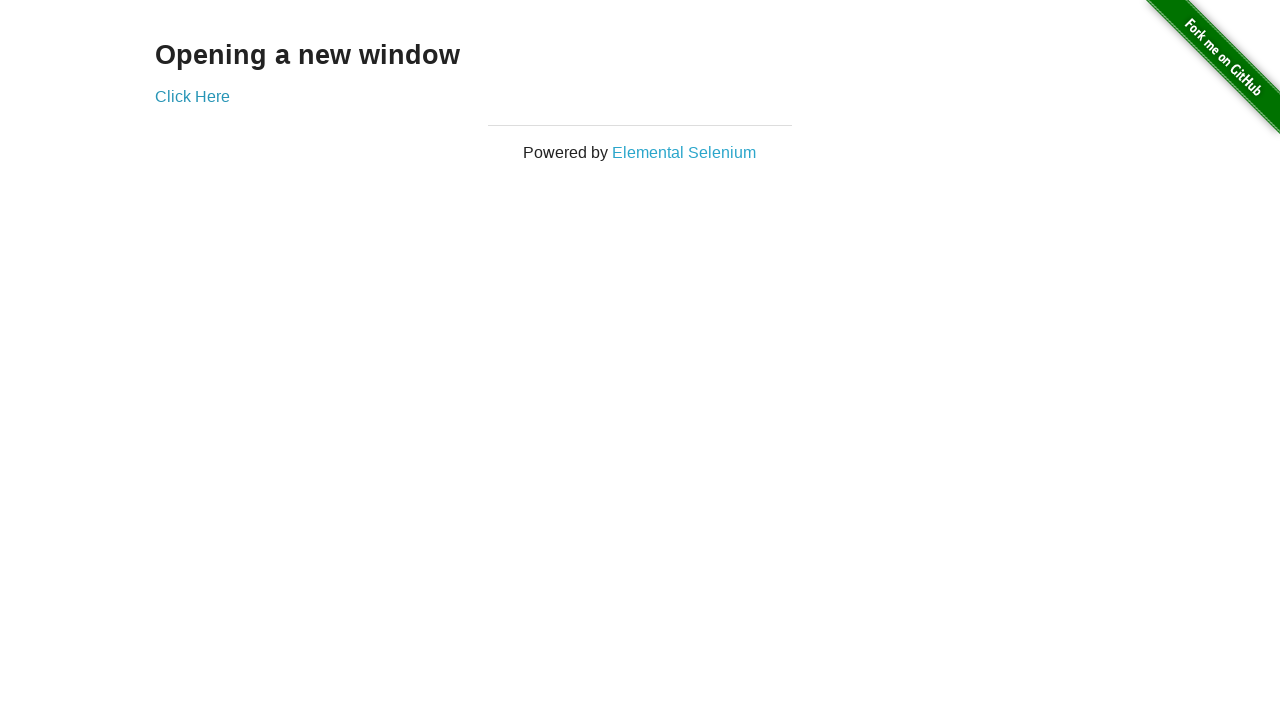